Tests confirm dialog box by triggering it and dismissing it, then verifying the result

Starting URL: https://testpages.herokuapp.com/styled/alerts/alert-test.html

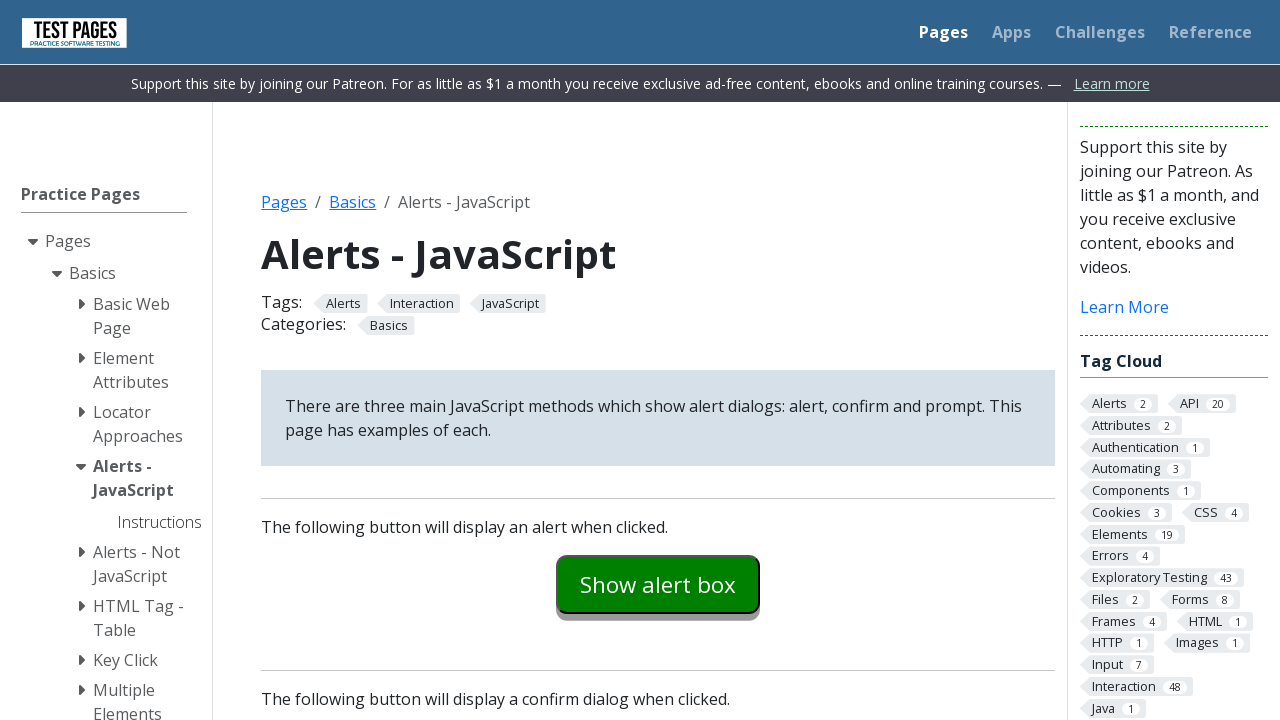

Set up dialog handler to dismiss confirm dialog
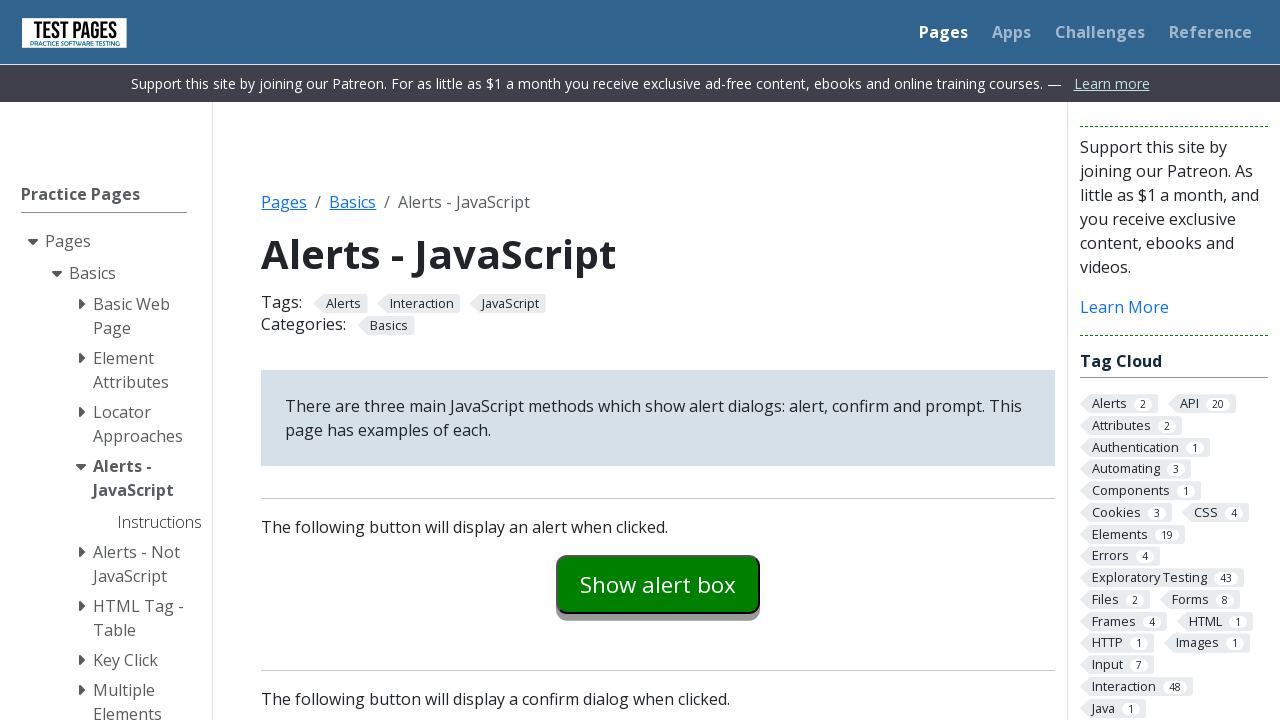

Clicked confirm dialog trigger button at (658, 360) on #confirmexample
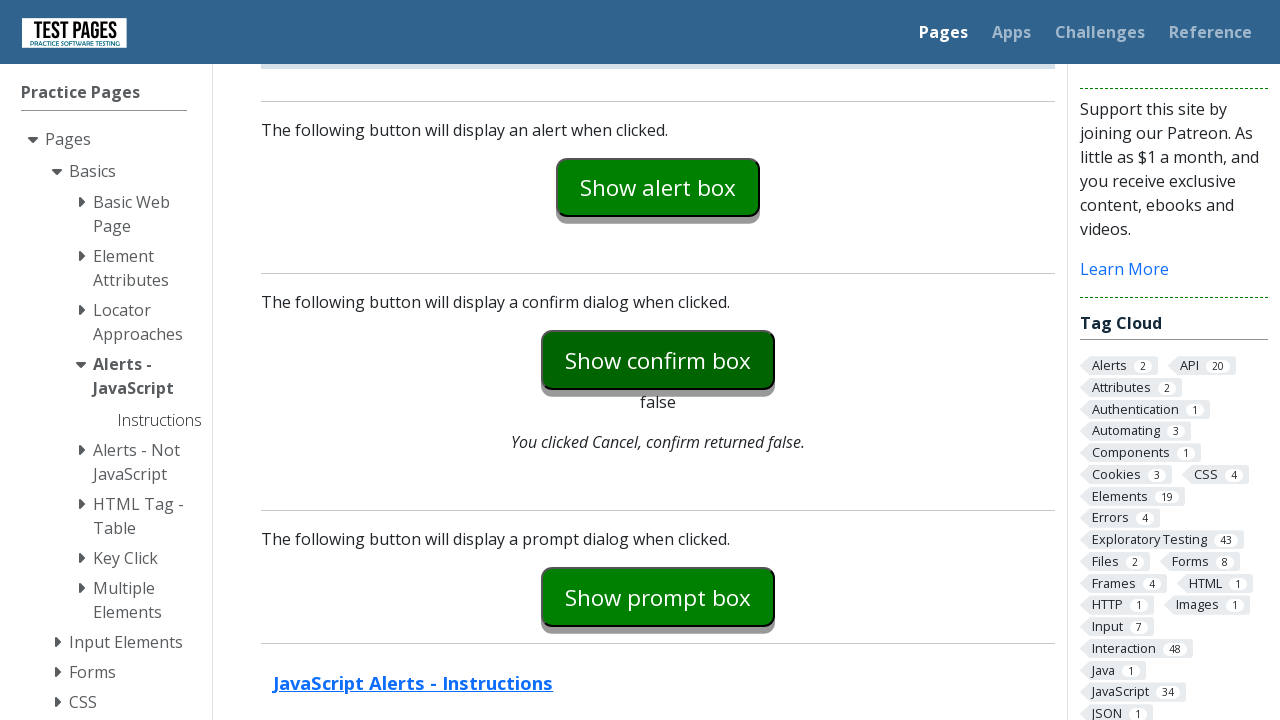

Verified confirm dialog was dismissed and result text shows 'false'
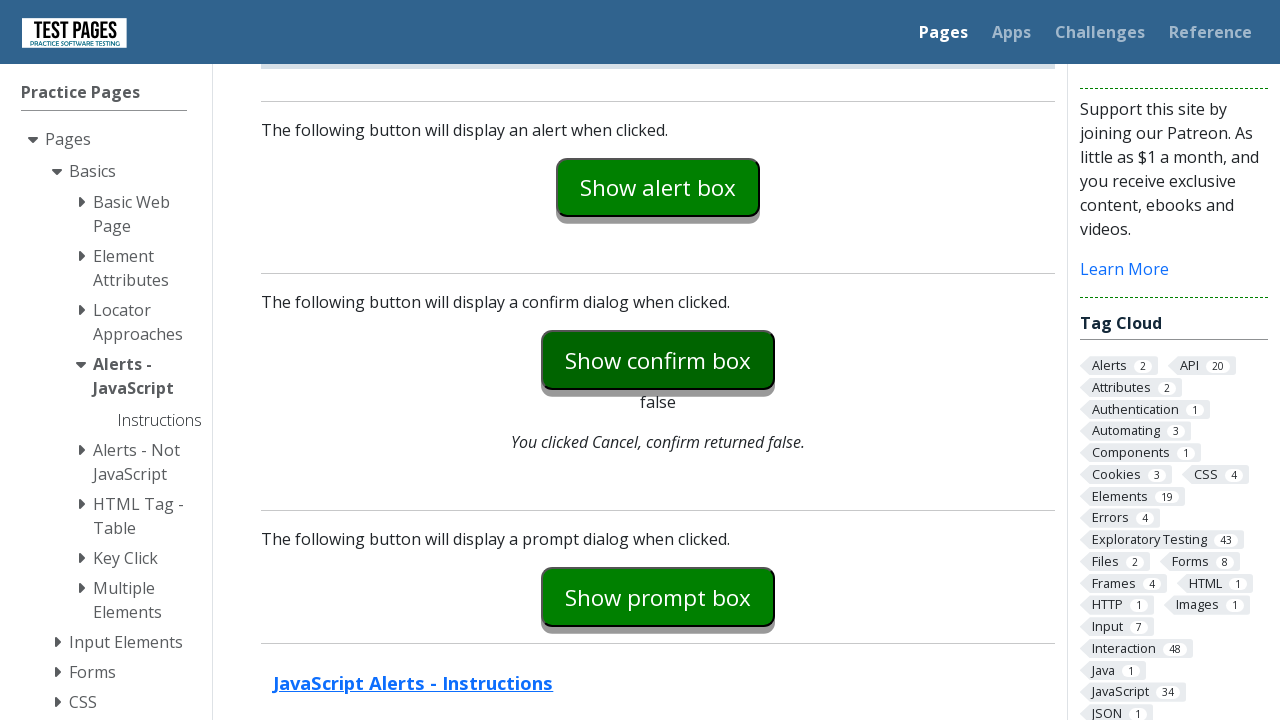

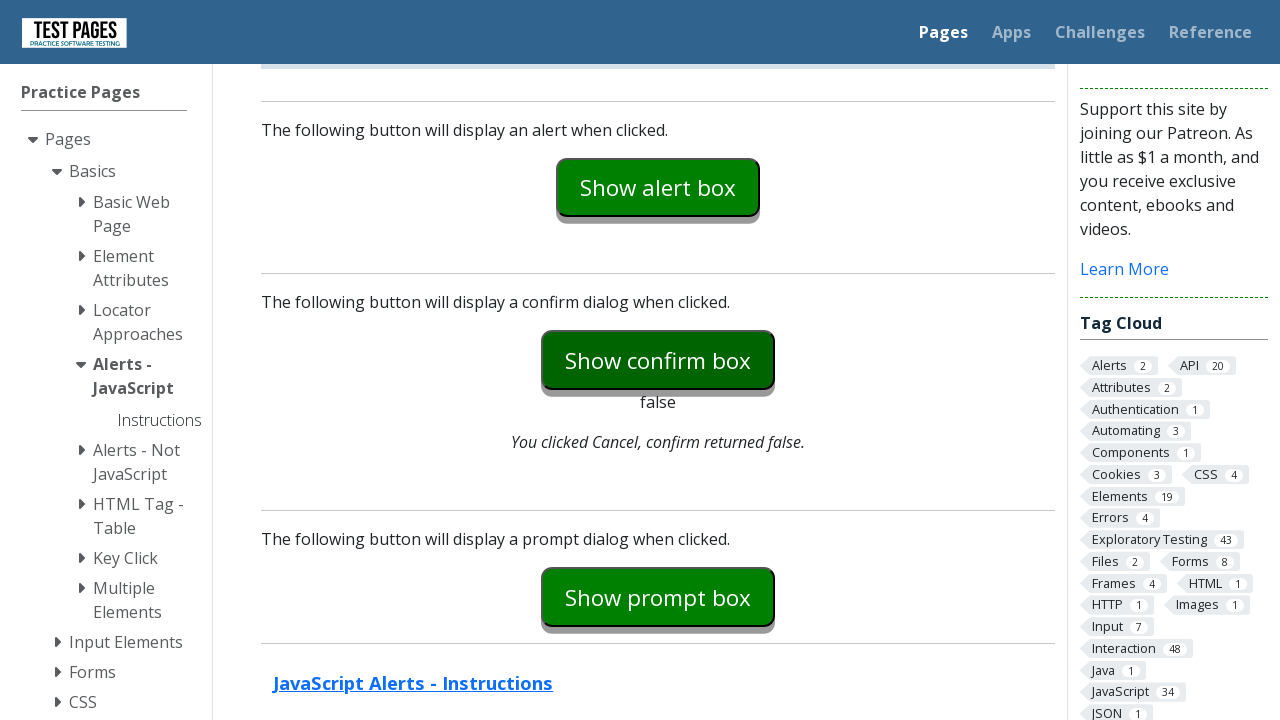